Tests clipboard copy functionality by injecting a textarea element, typing text, selecting it, and simulating Ctrl+C keyboard shortcut to trigger a copy event

Starting URL: https://example.com

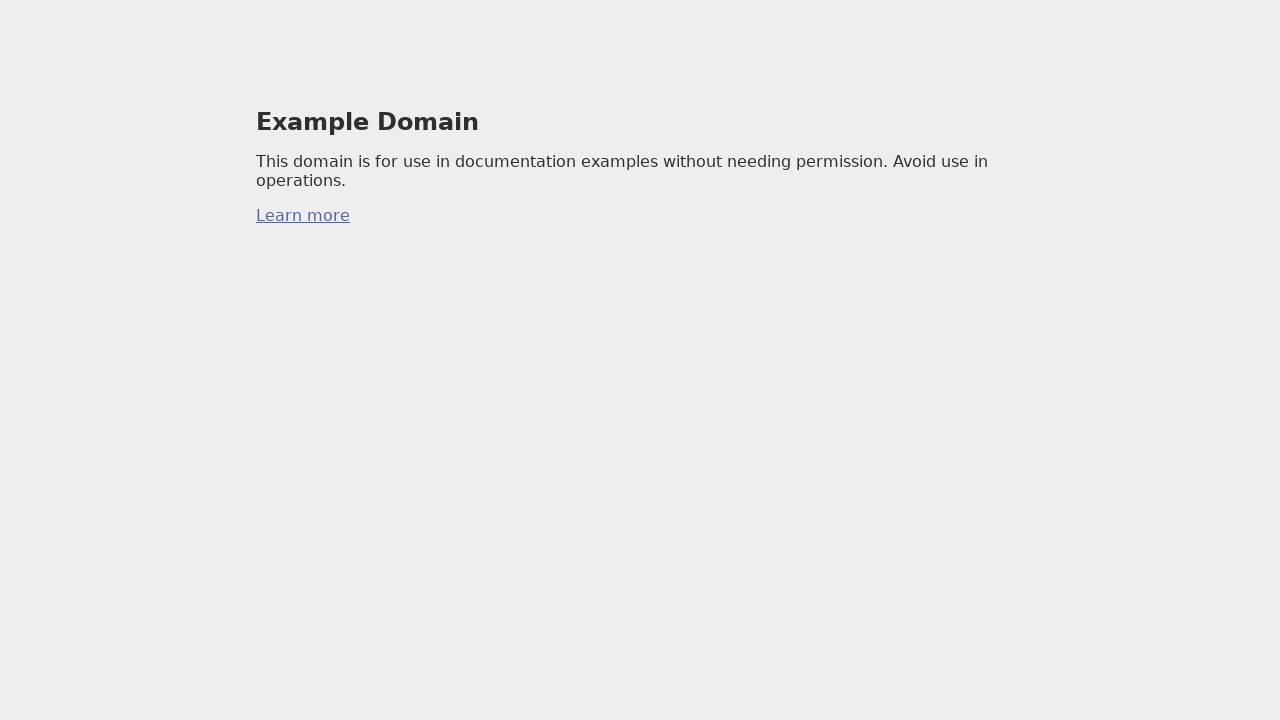

Granted clipboard read/write permissions for https://example.com
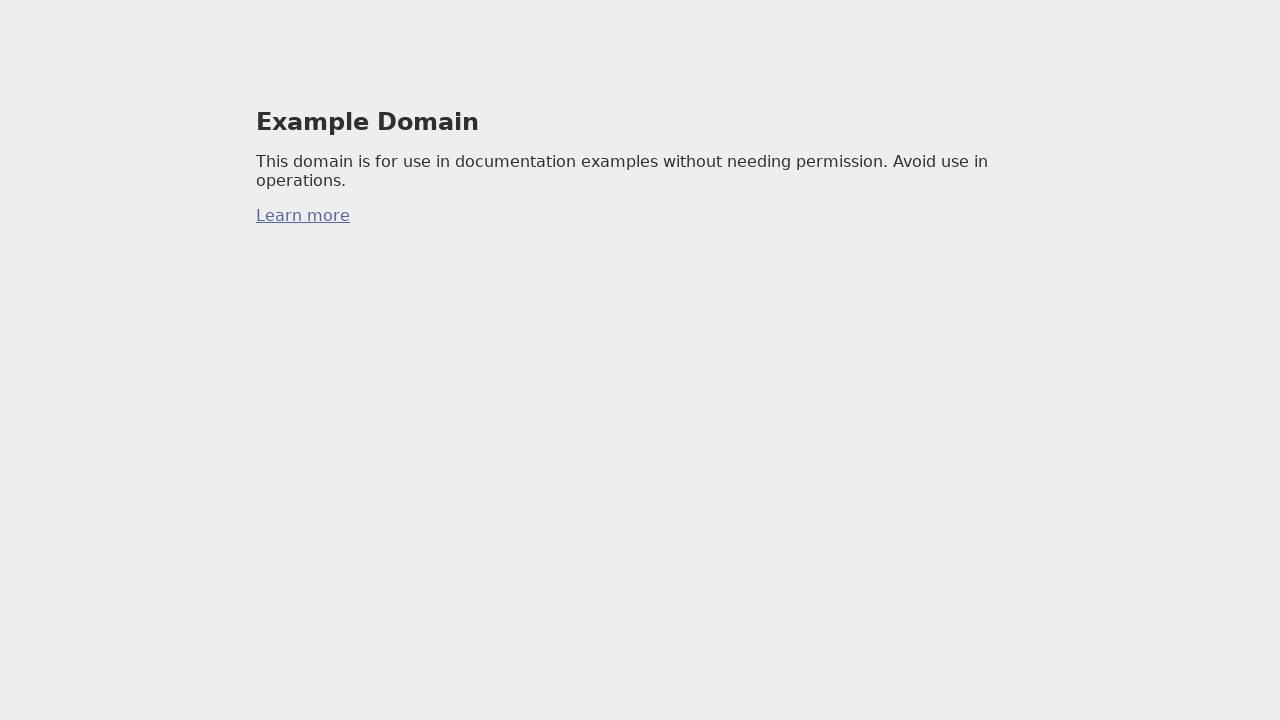

Injected textarea element with copy event listener
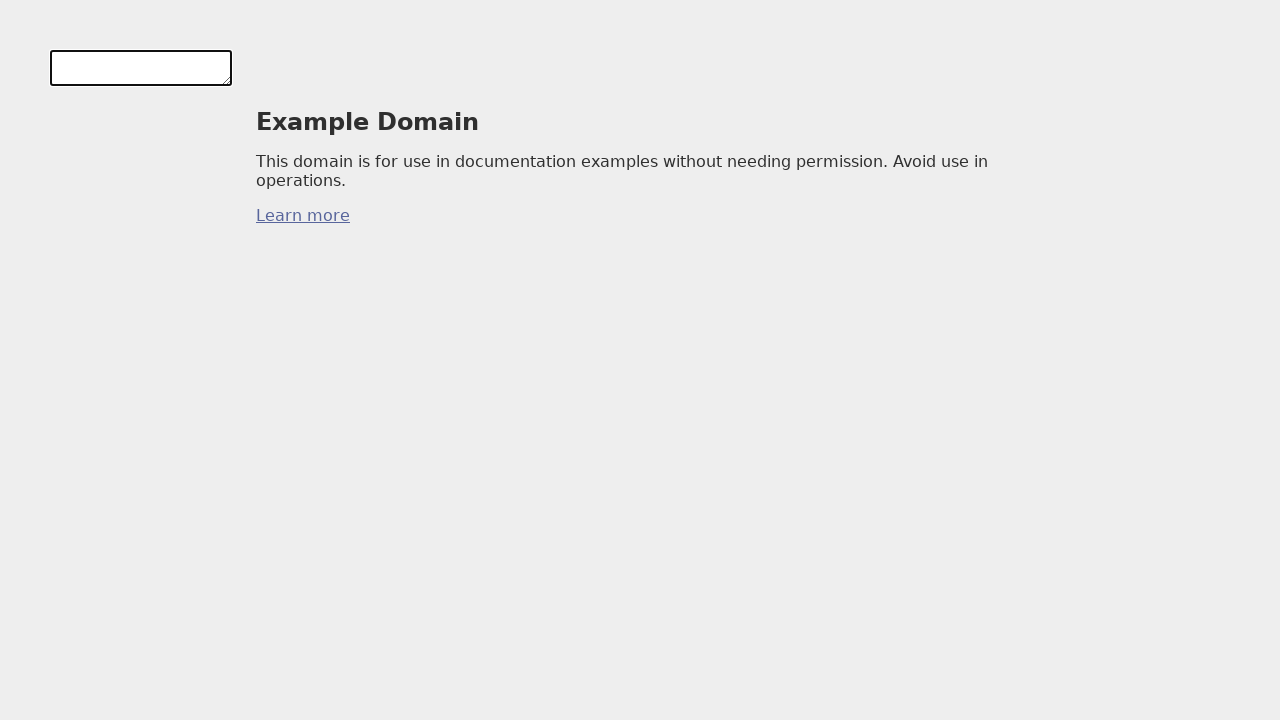

Clicked on textarea to focus it at (141, 68) on #test-area
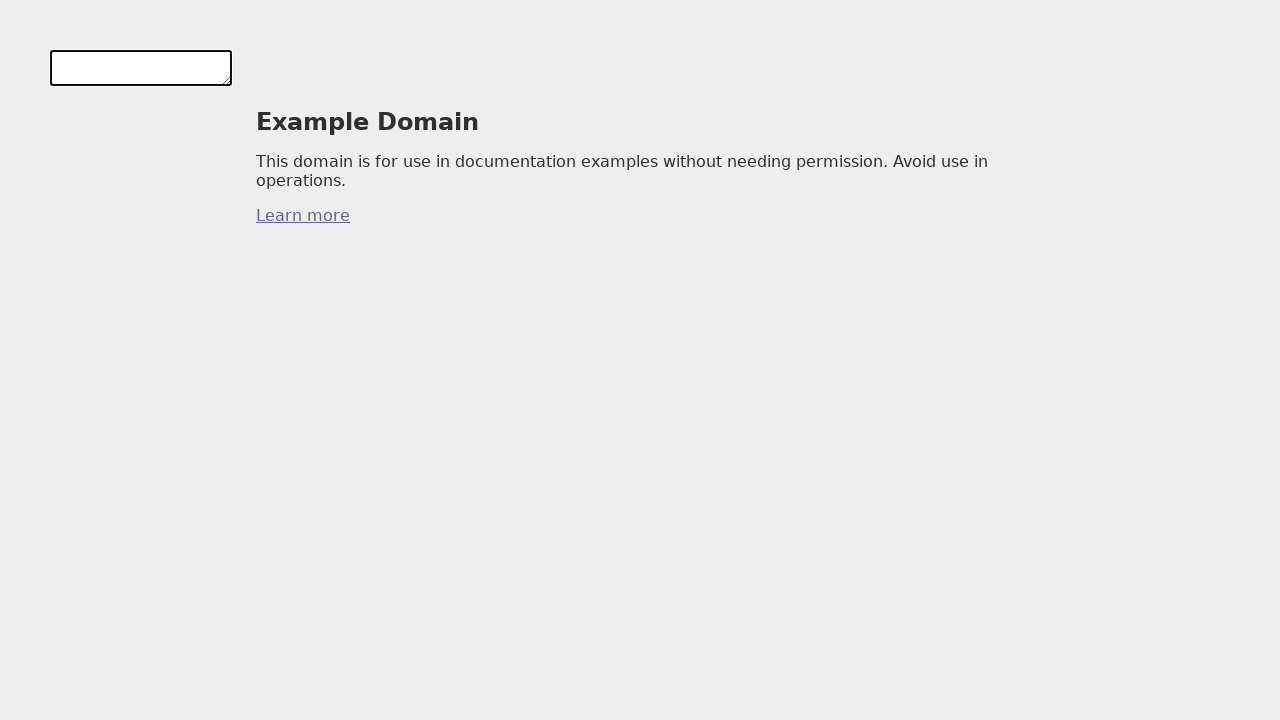

Typed 'dummy text' into textarea
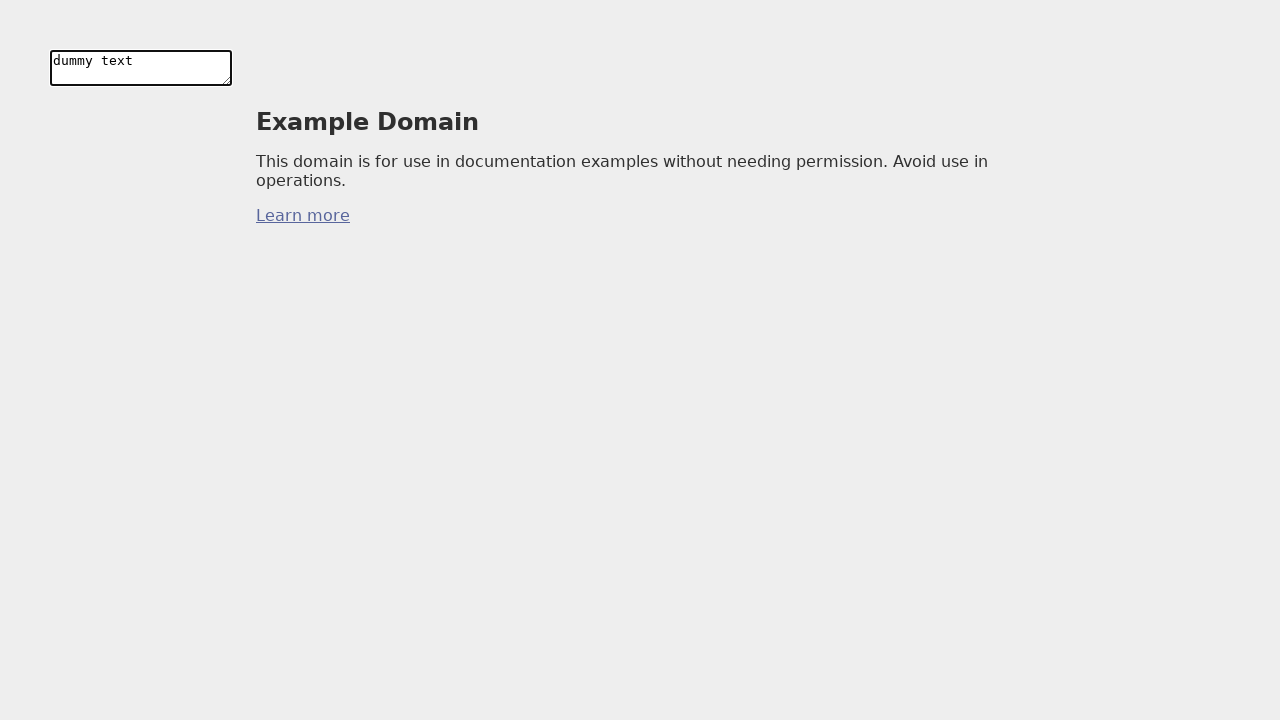

Selected all text with Ctrl+A
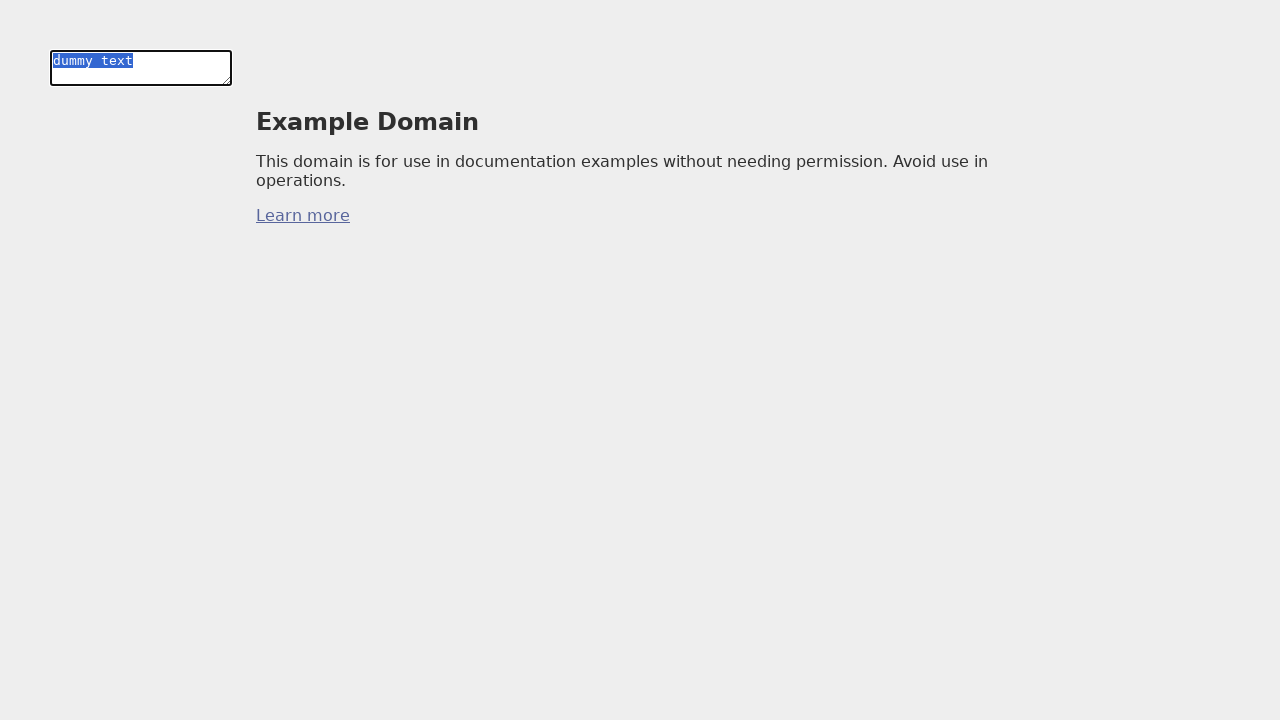

Simulated copy action with Ctrl+C keyboard shortcut
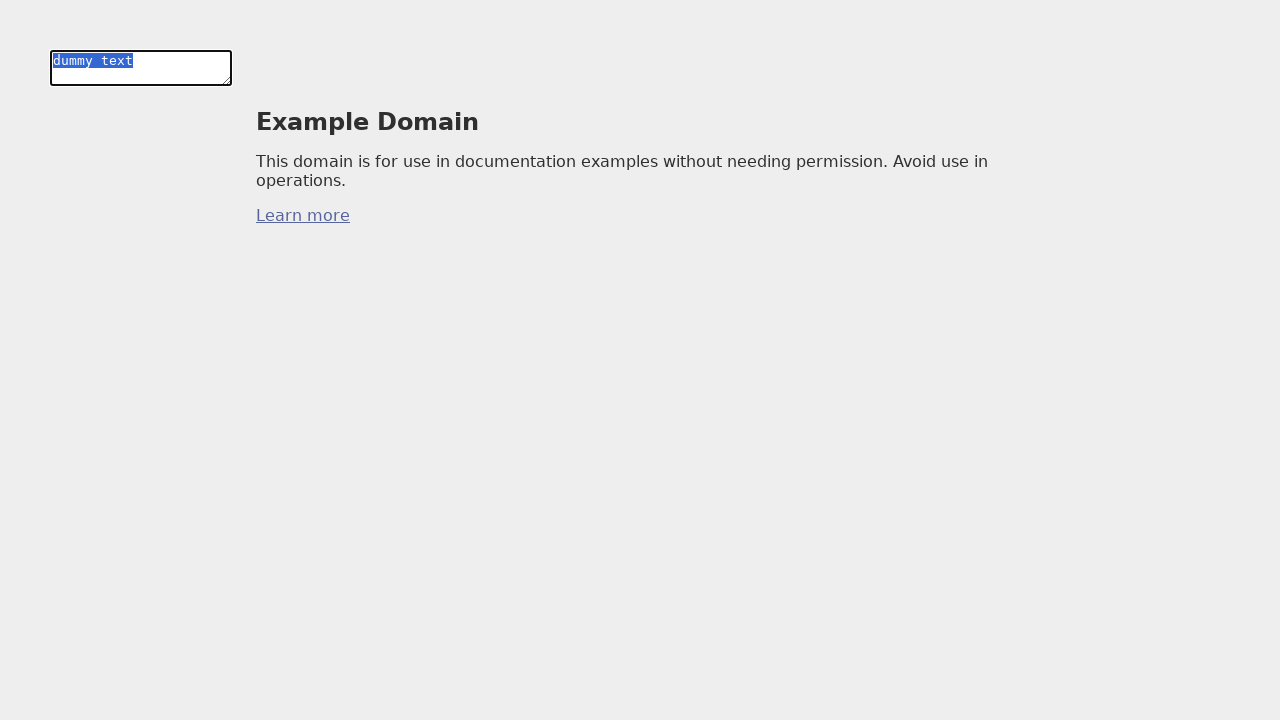

Verified clipboard contents by reading from clipboard API
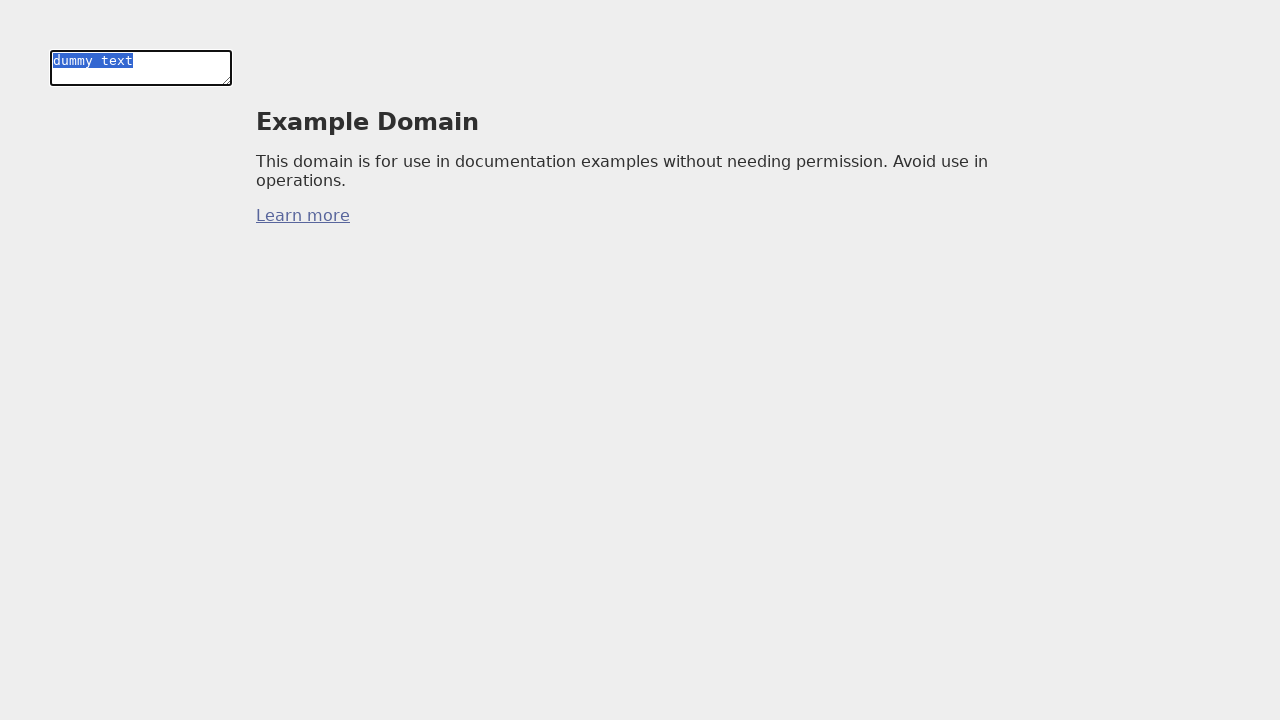

Waited 500ms for clipboard operations to complete
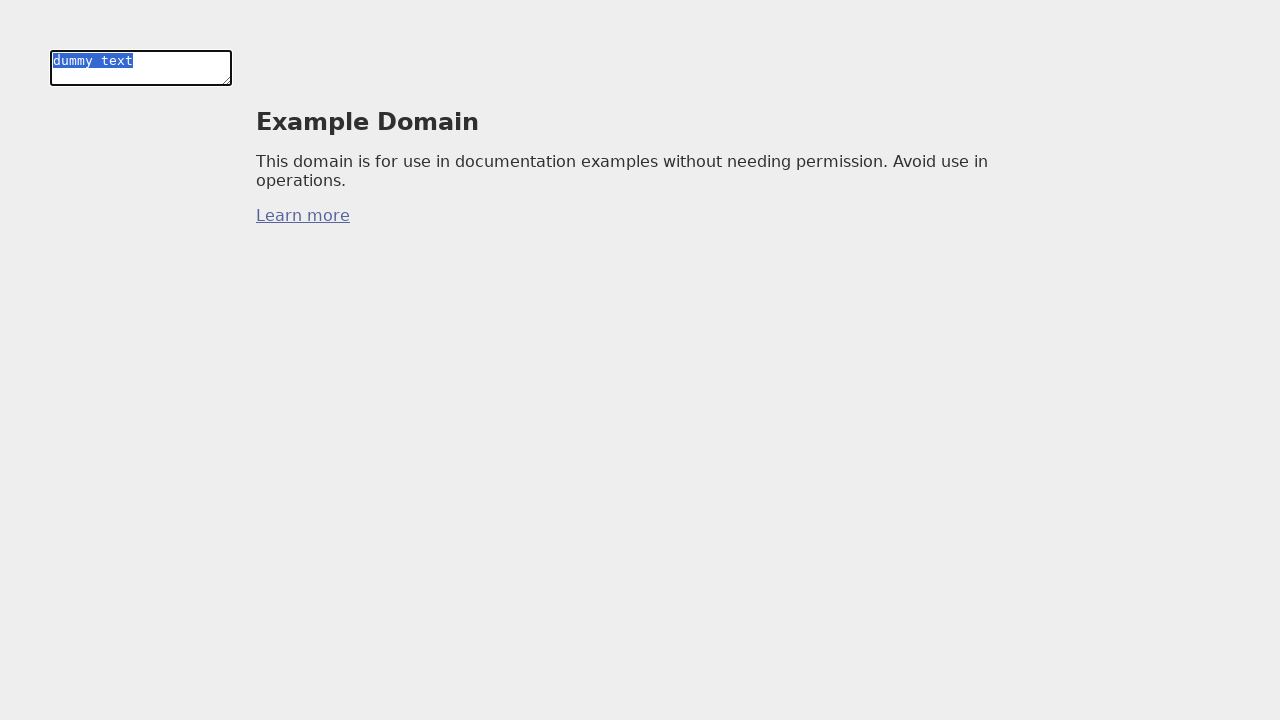

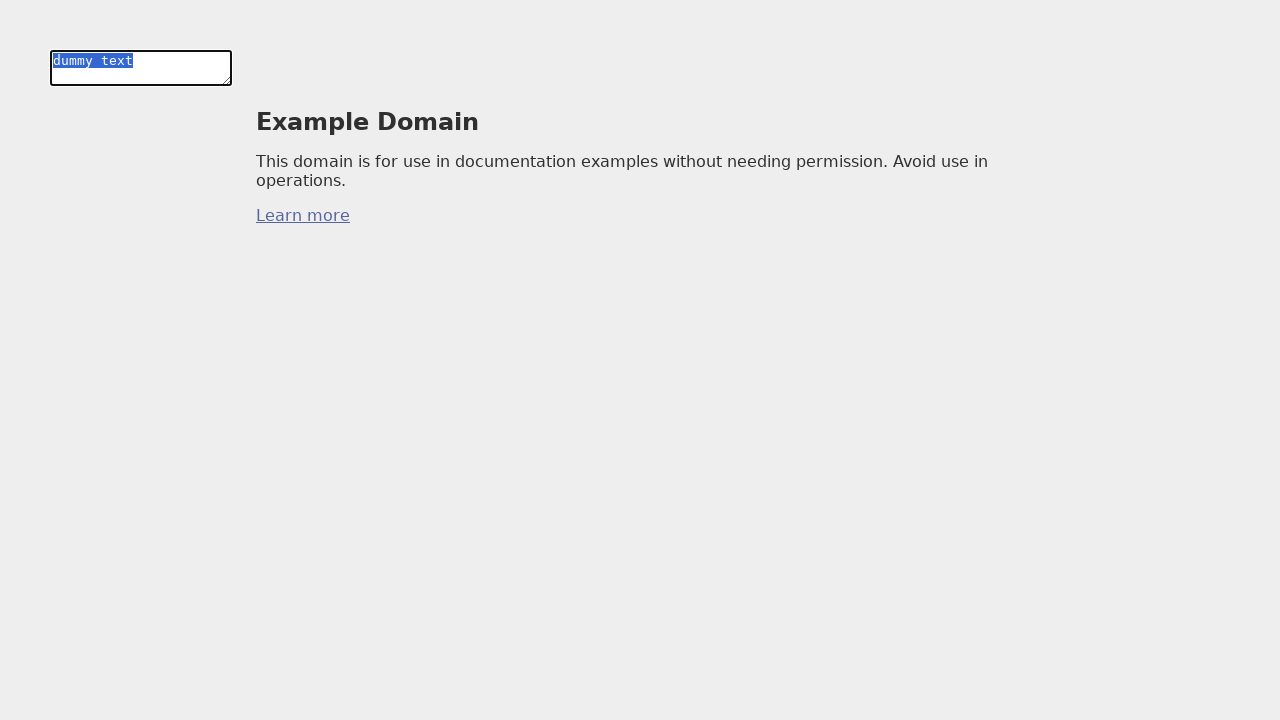